Verifies that clicking 'Select Address' navigates to the address selection page.

Starting URL: https://www.apollopharmacy.in/

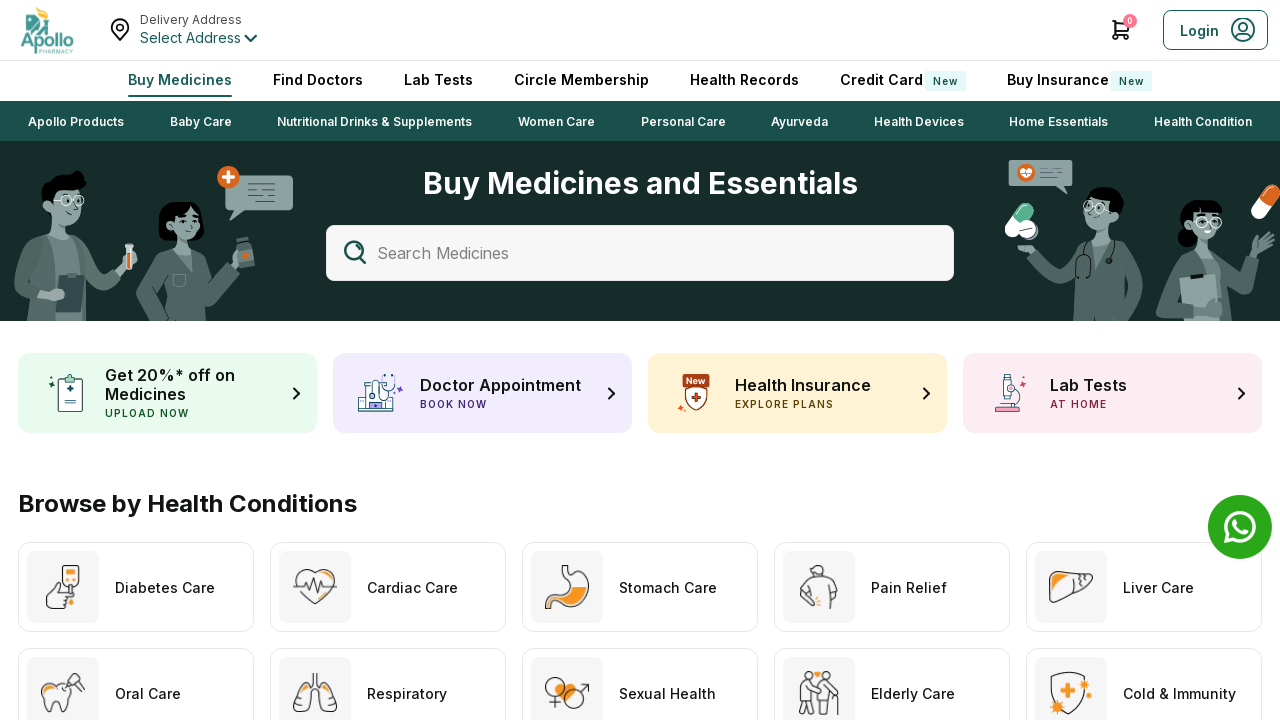

Clicked 'Select Address' button at (190, 38) on internal:text="Select Address"i
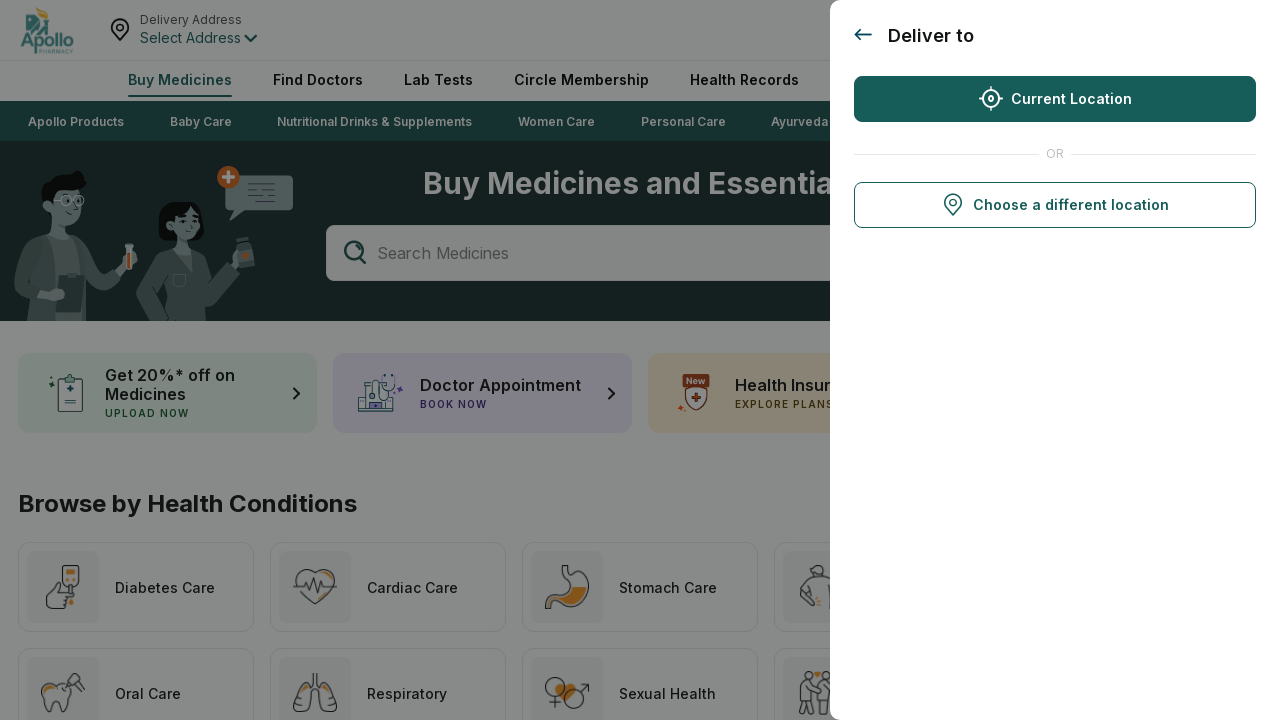

Waited for page to load and navigation to address selection page
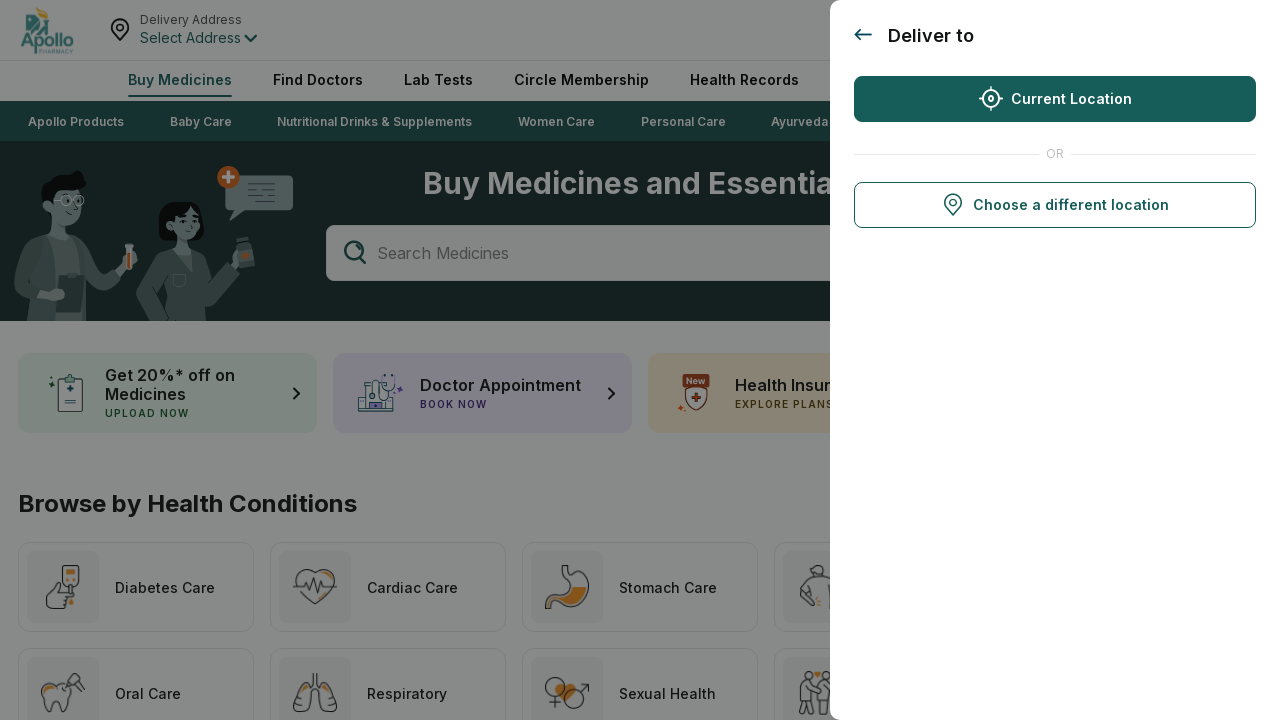

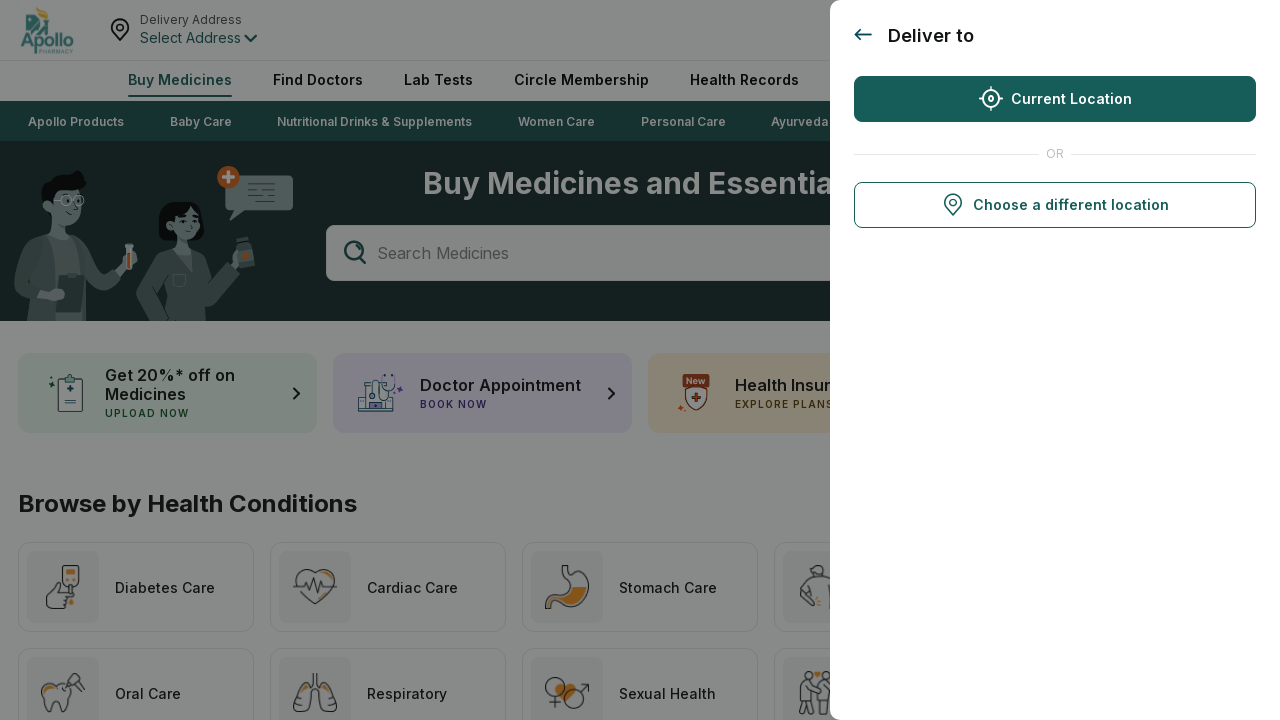